Tests the 12306 train ticket query functionality by filling in departure station, destination station, travel date, and clicking the query button to search for available tickets.

Starting URL: https://kyfw.12306.cn/otn/leftTicket/init

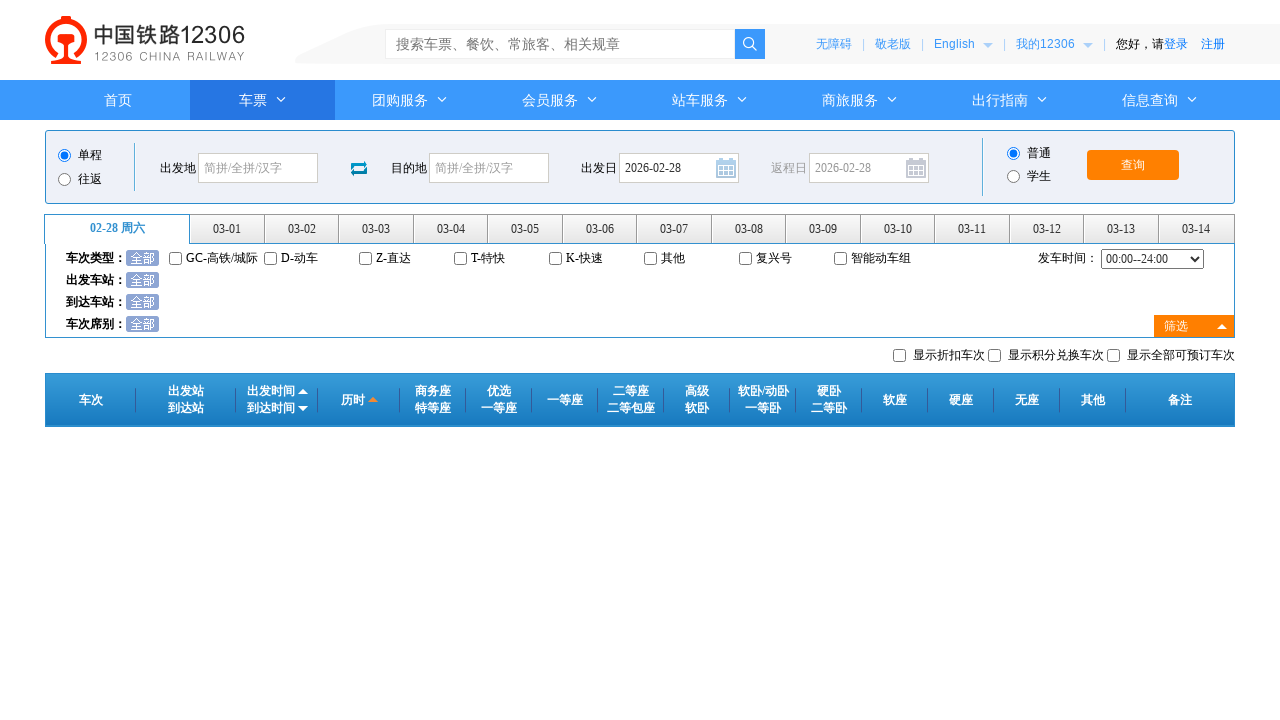

Clicked on departure station field at (258, 168) on #fromStationText
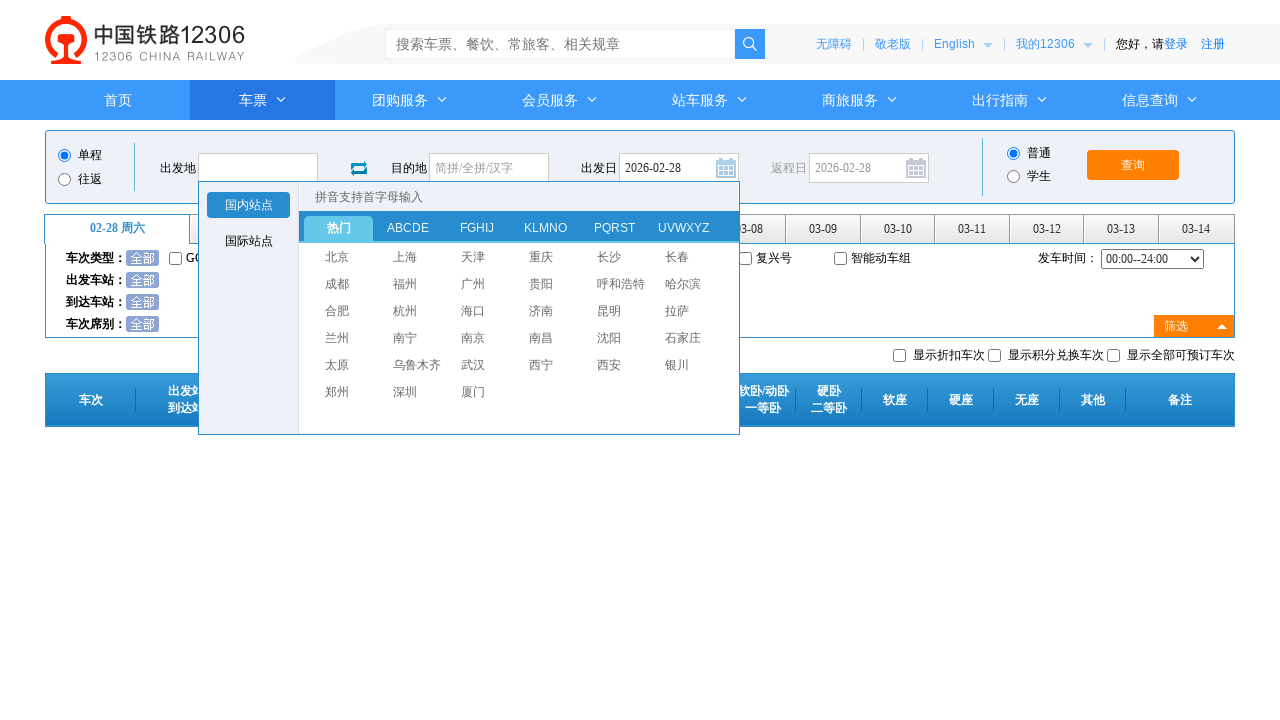

Filled departure station with '上海' (Shanghai) on #fromStationText
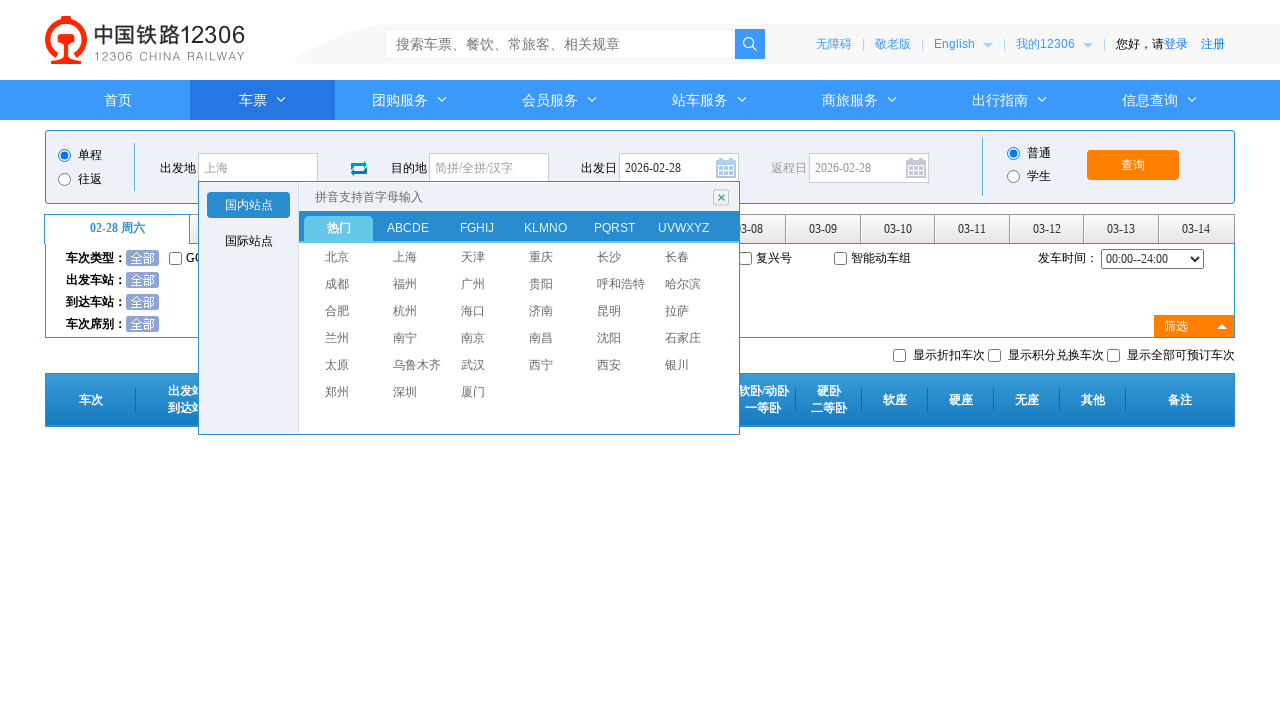

Pressed Enter to confirm departure station selection
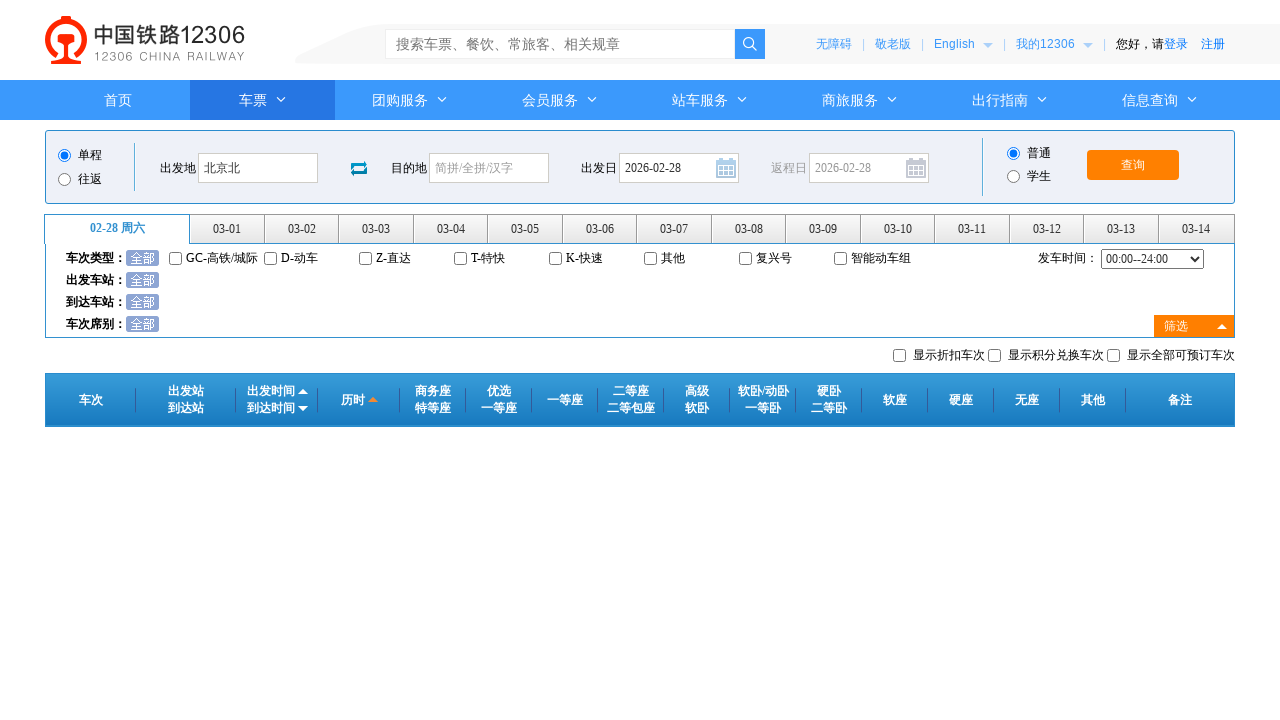

Clicked on destination station field at (489, 168) on #toStationText
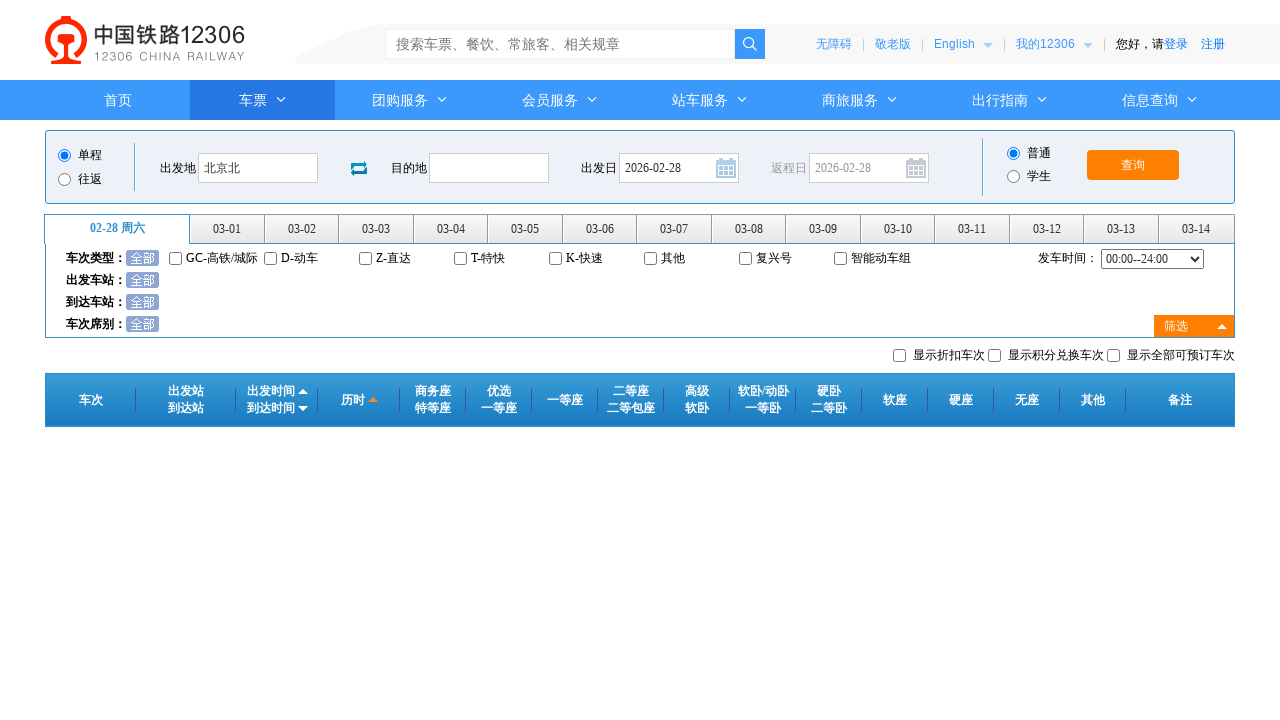

Filled destination station with '北京' (Beijing) on #toStationText
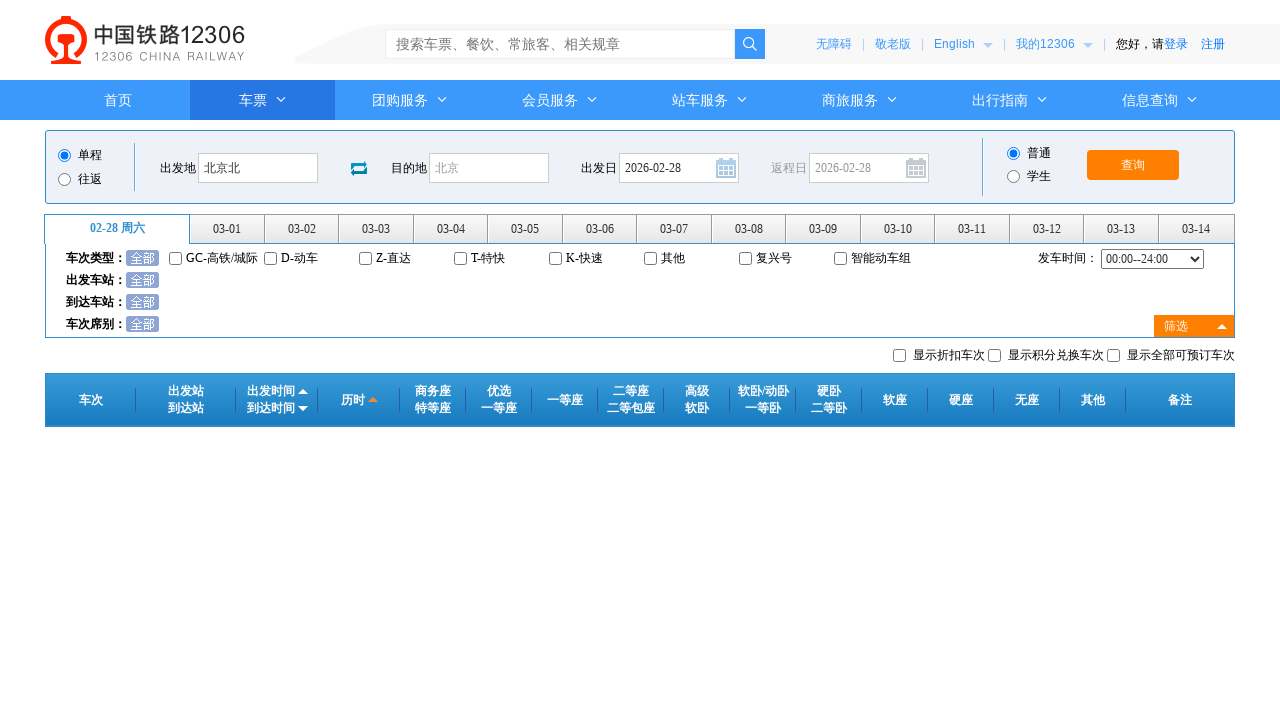

Pressed Enter to confirm destination station selection
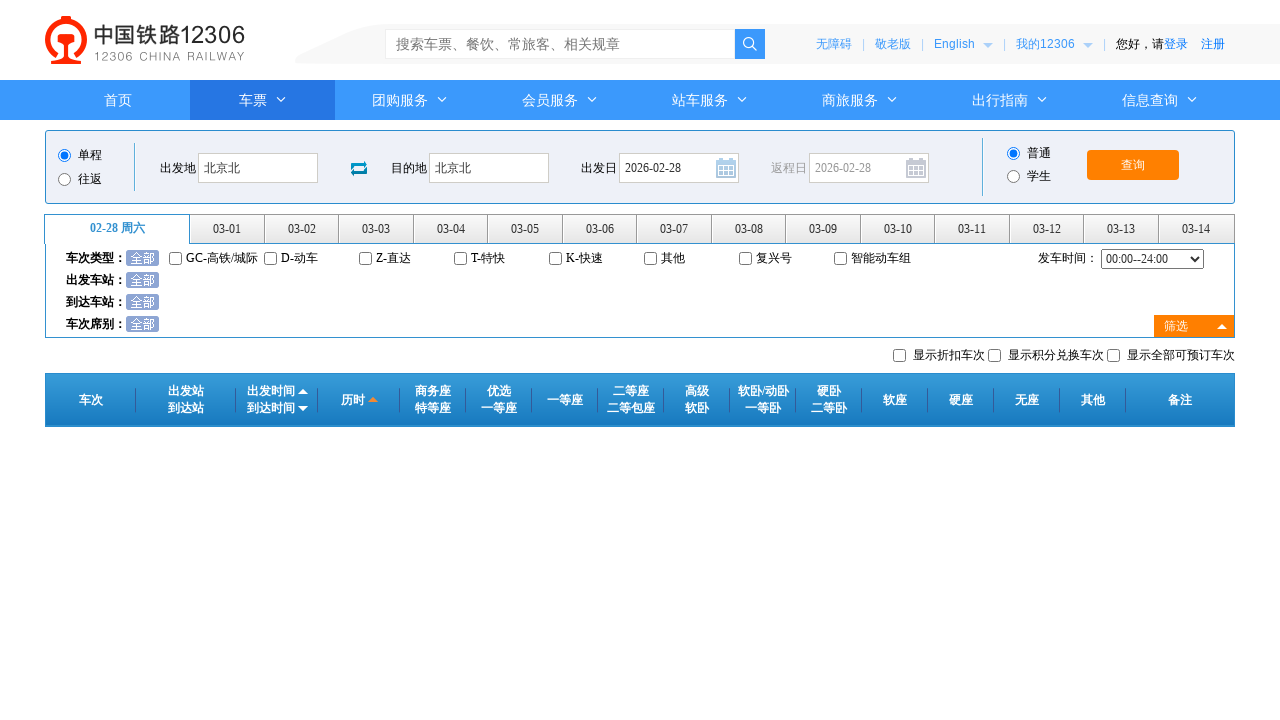

Removed readonly attribute from date field
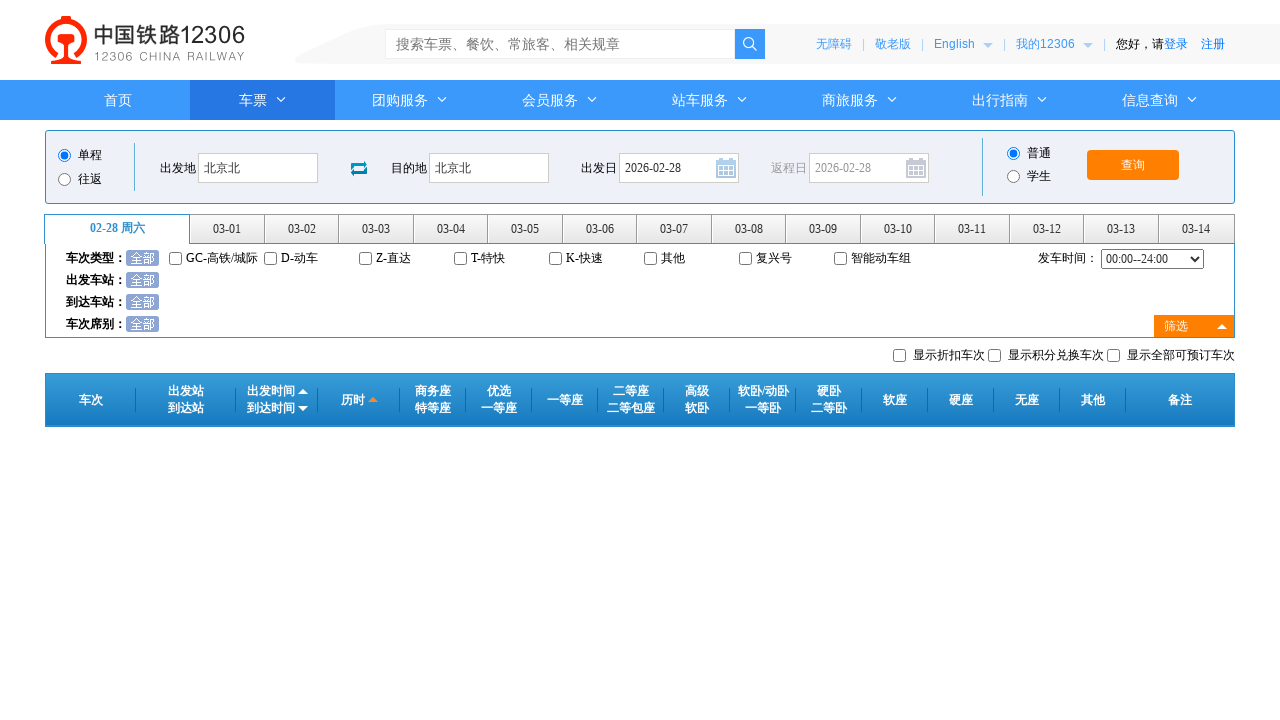

Filled travel date field with '2024-03-15' on #train_date
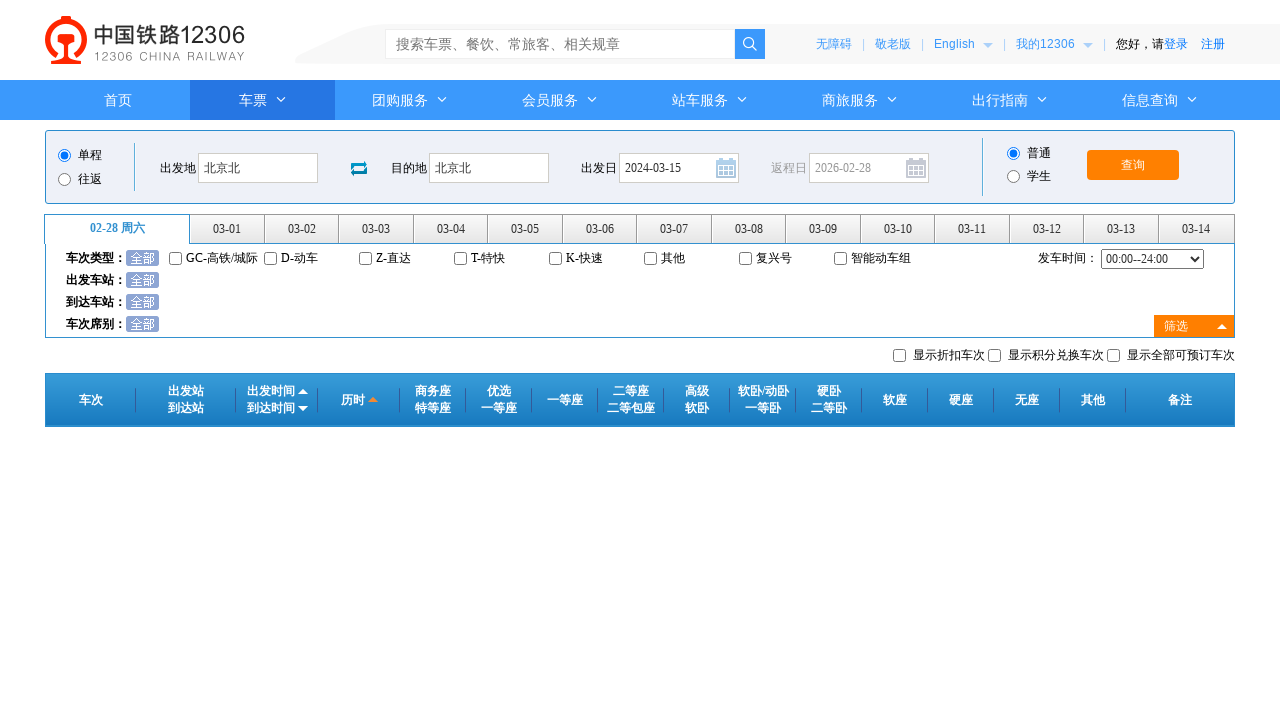

Clicked on date field to confirm date selection at (679, 168) on #train_date
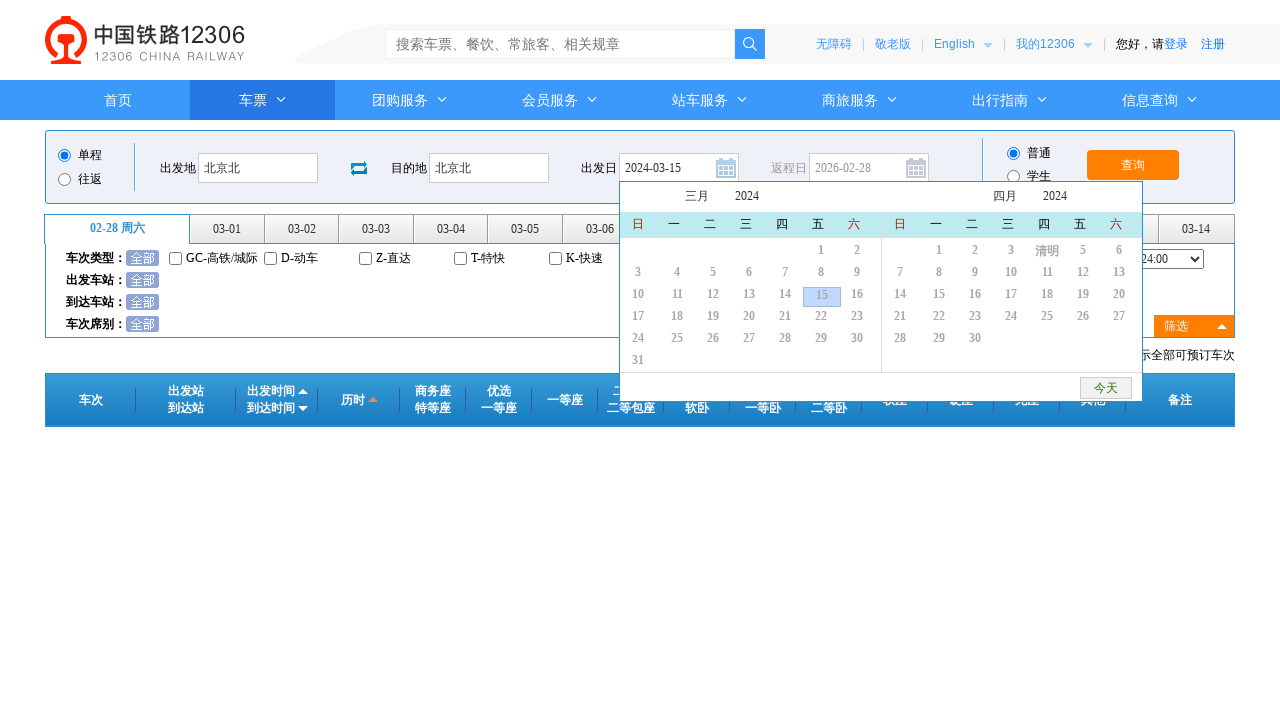

Clicked query button to search for available train tickets at (1133, 165) on #query_ticket
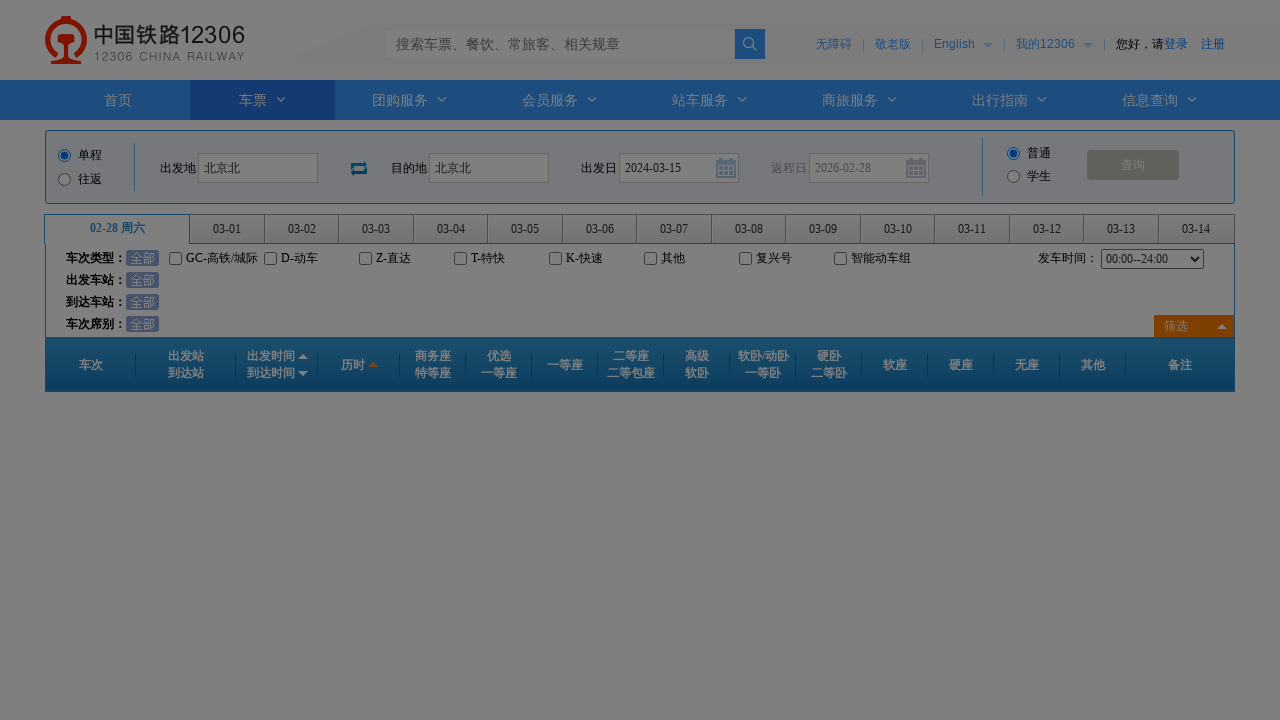

Waited 2 seconds for search results to load
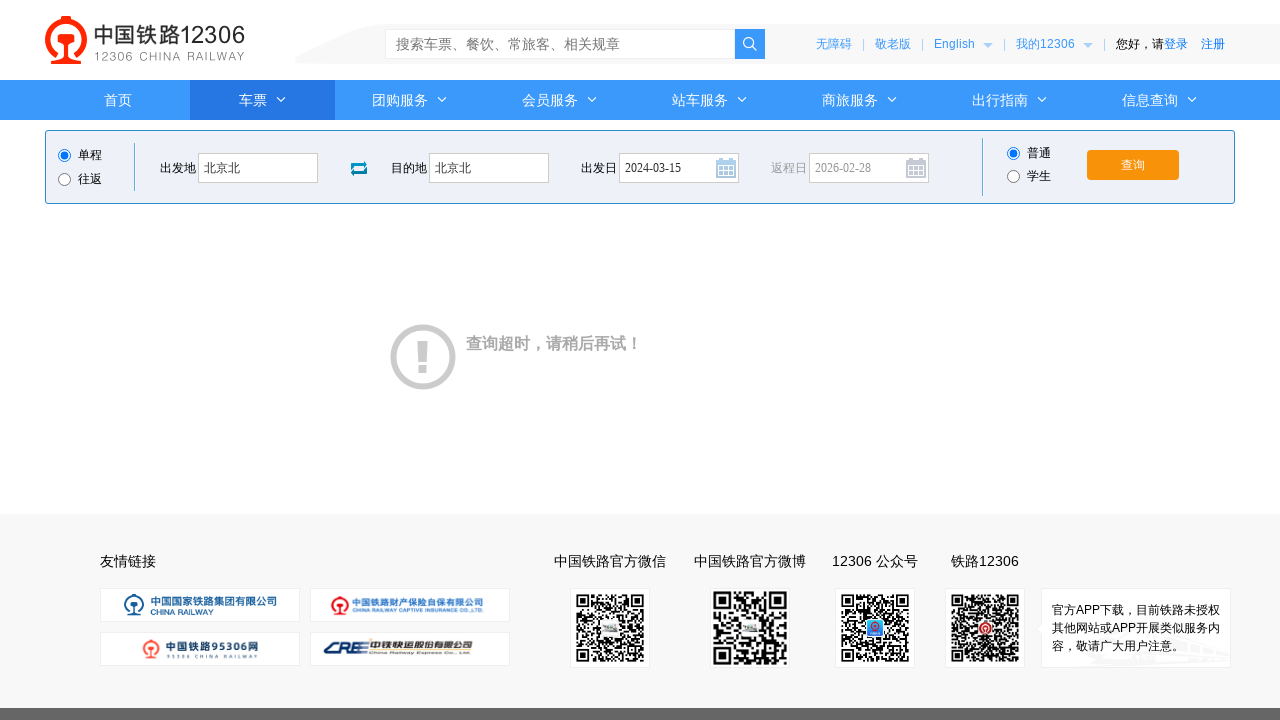

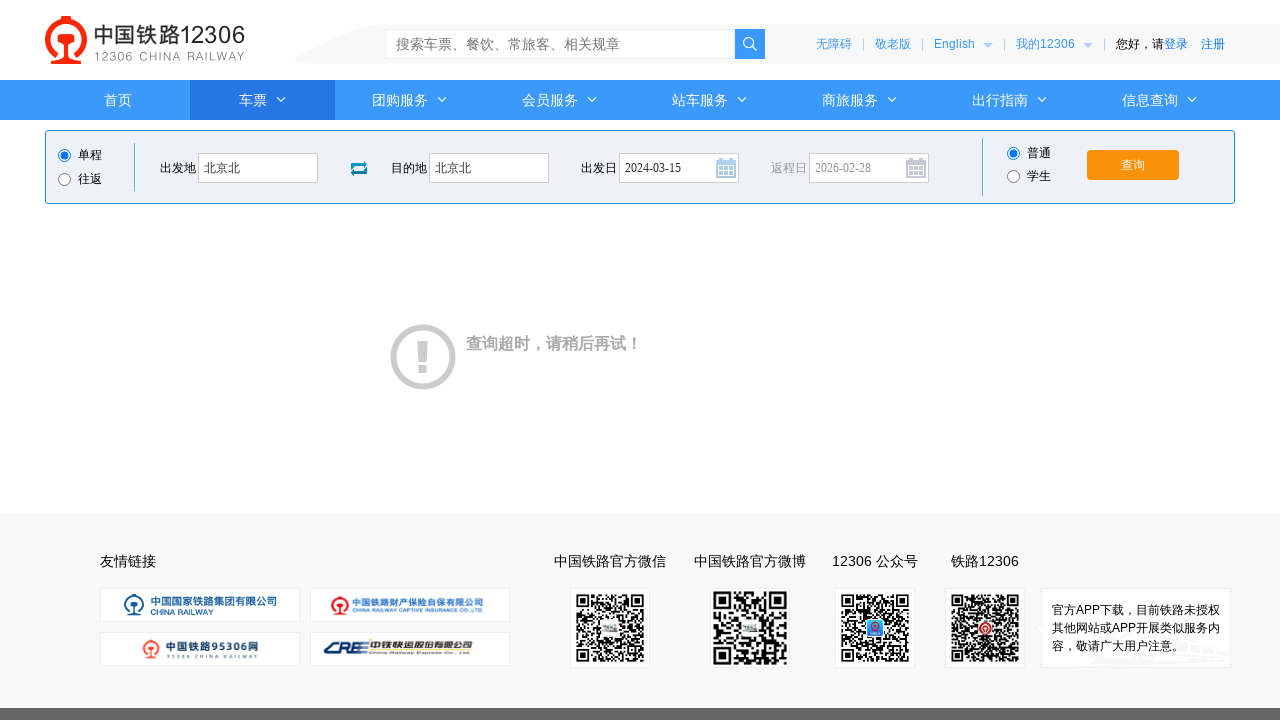